Tests alert acceptance and solving a math captcha on a form

Starting URL: http://suninjuly.github.io/alert_accept.html

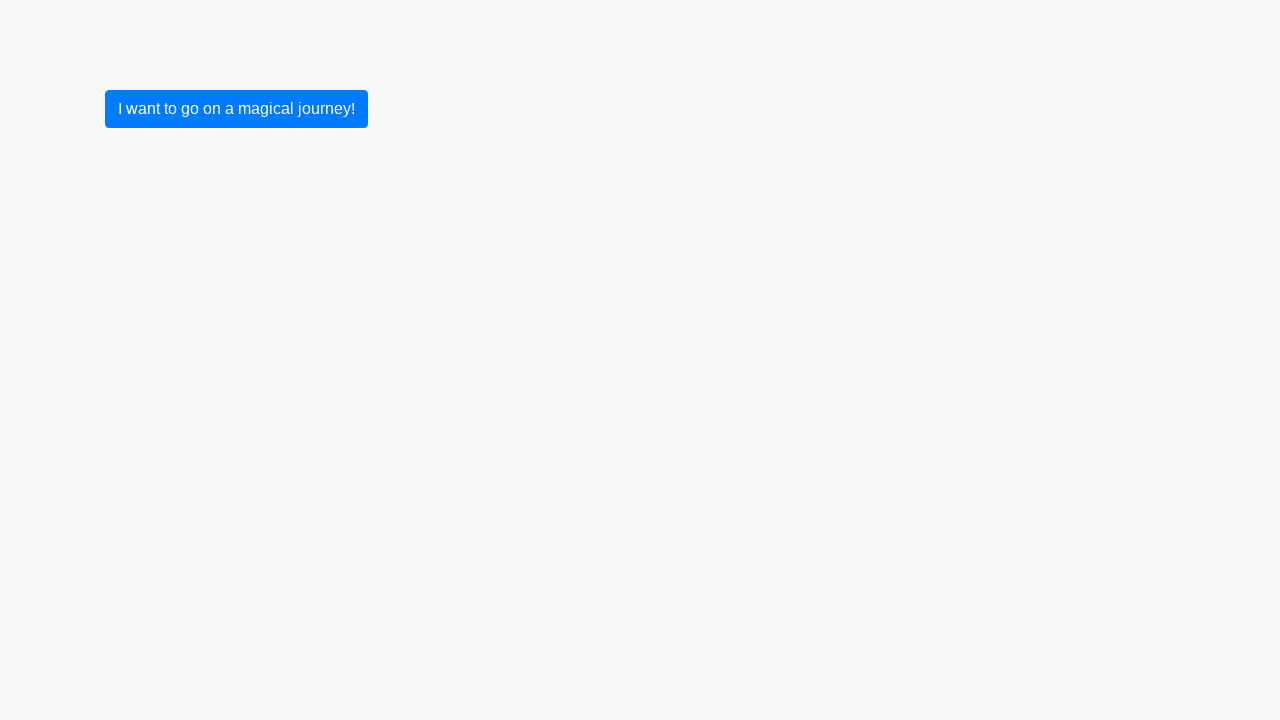

Clicked initial button to trigger alert at (236, 109) on button.btn.btn-primary
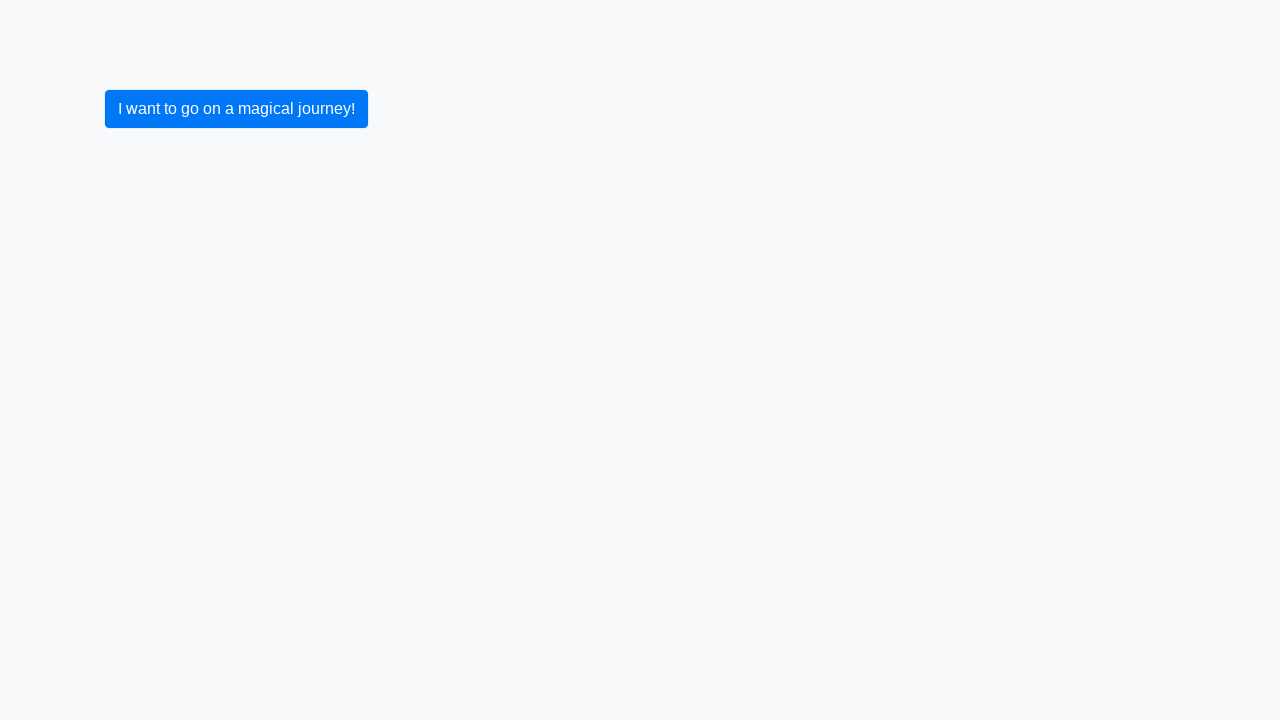

Set up dialog handler to accept alerts
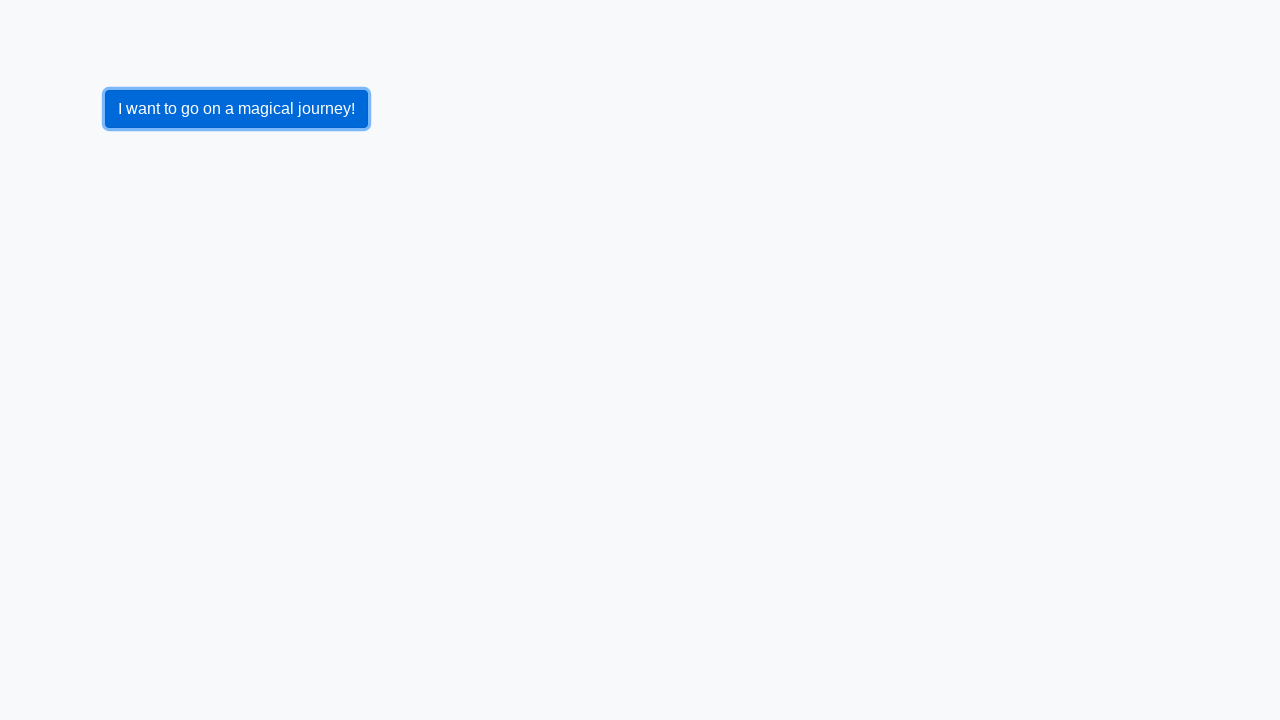

Re-clicked button to trigger alert again at (236, 109) on button.btn.btn-primary
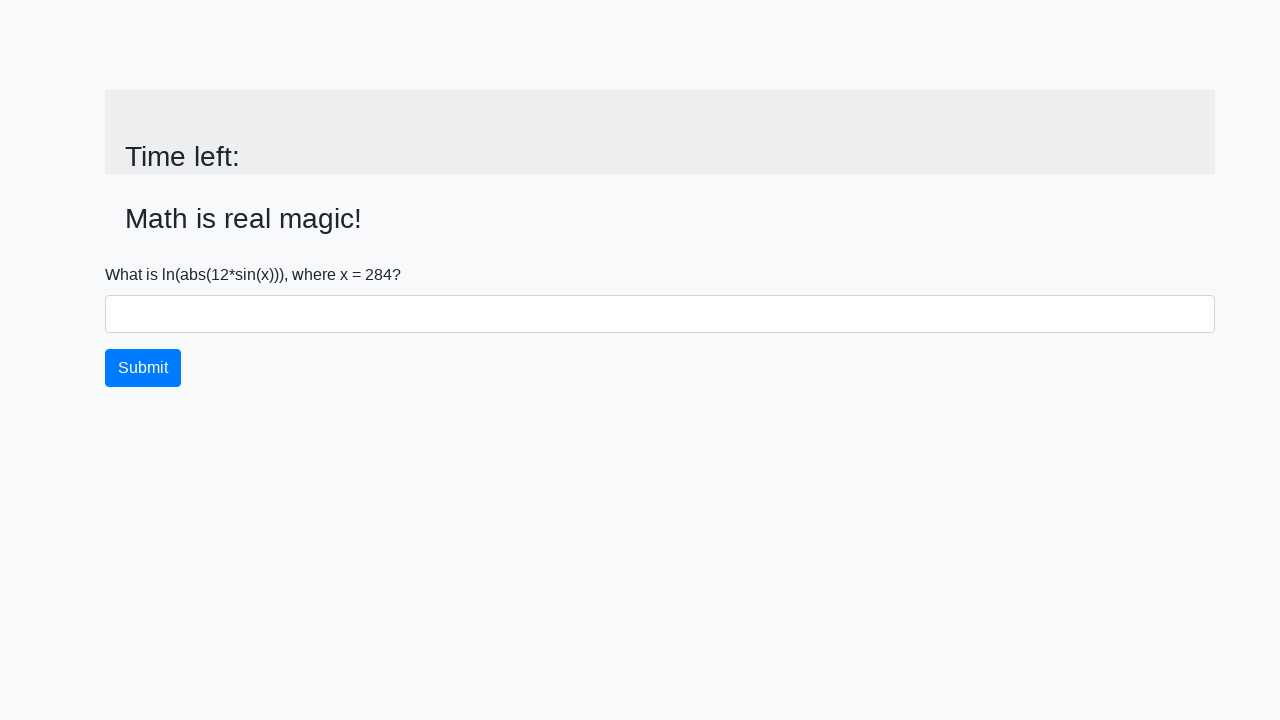

Form with captcha loaded
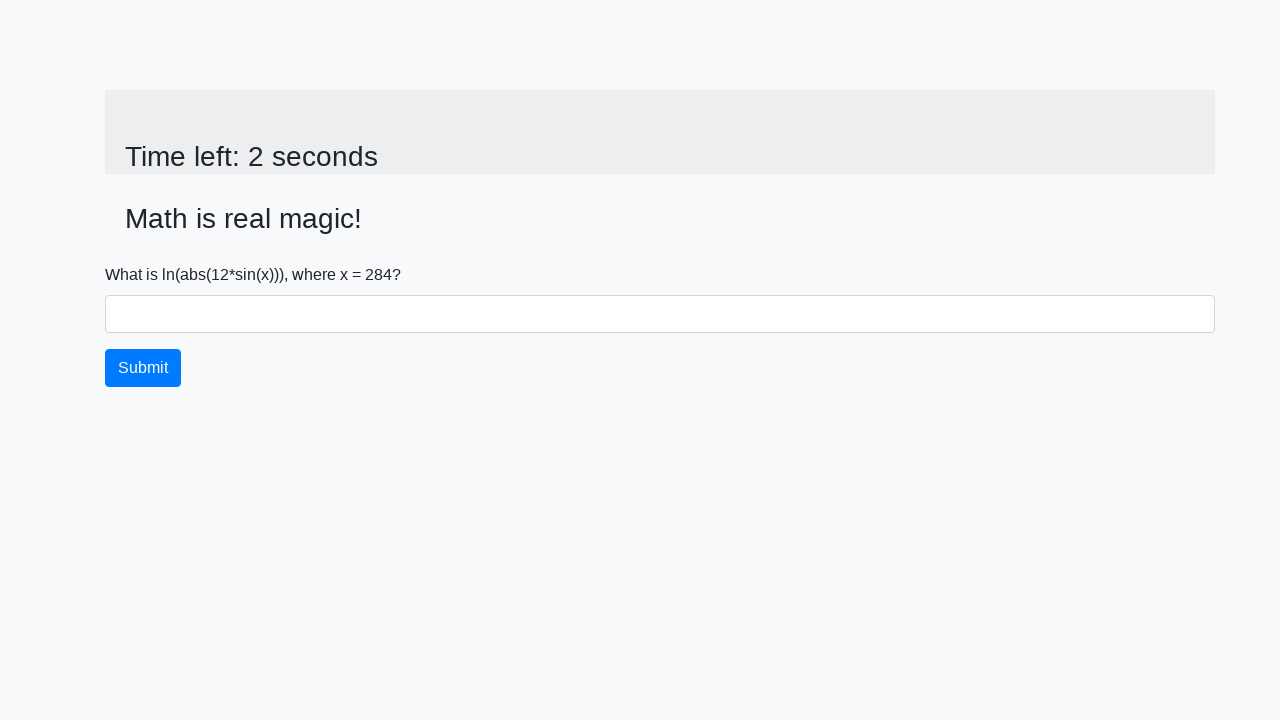

Retrieved input value for math problem: 284
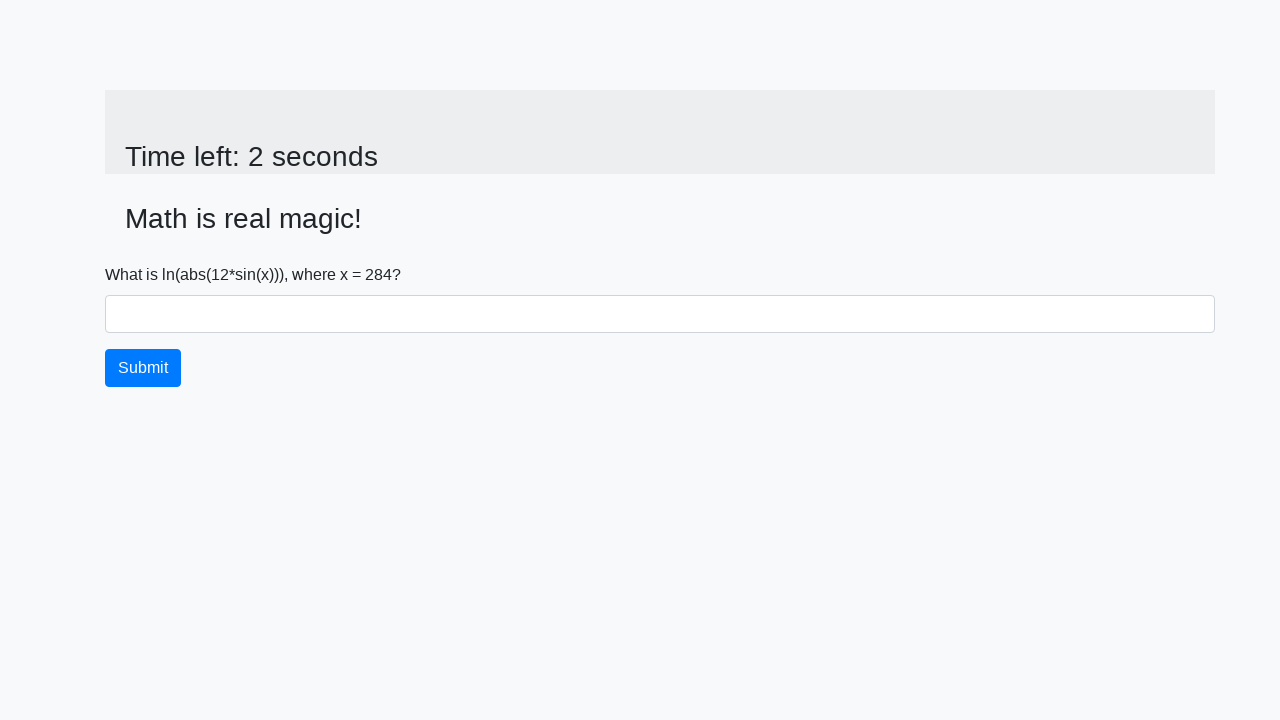

Converted input value to float: 284.0
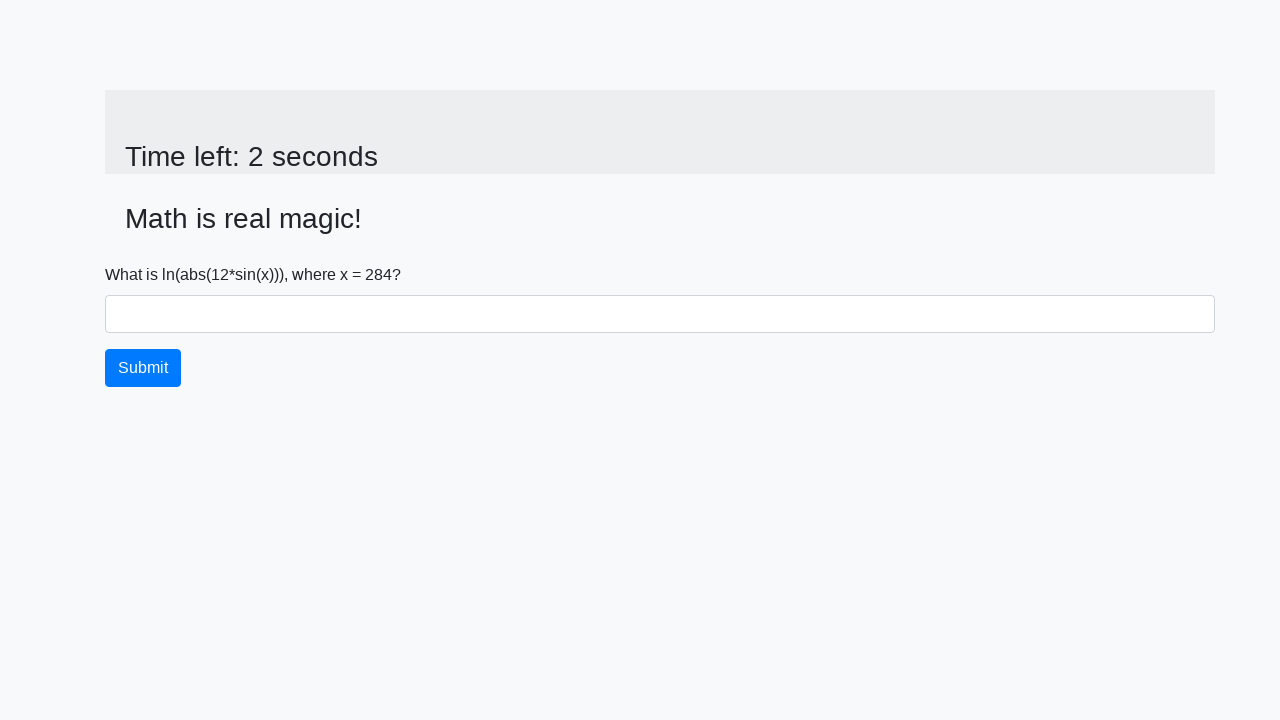

Calculated math captcha answer: 2.4347326951402177
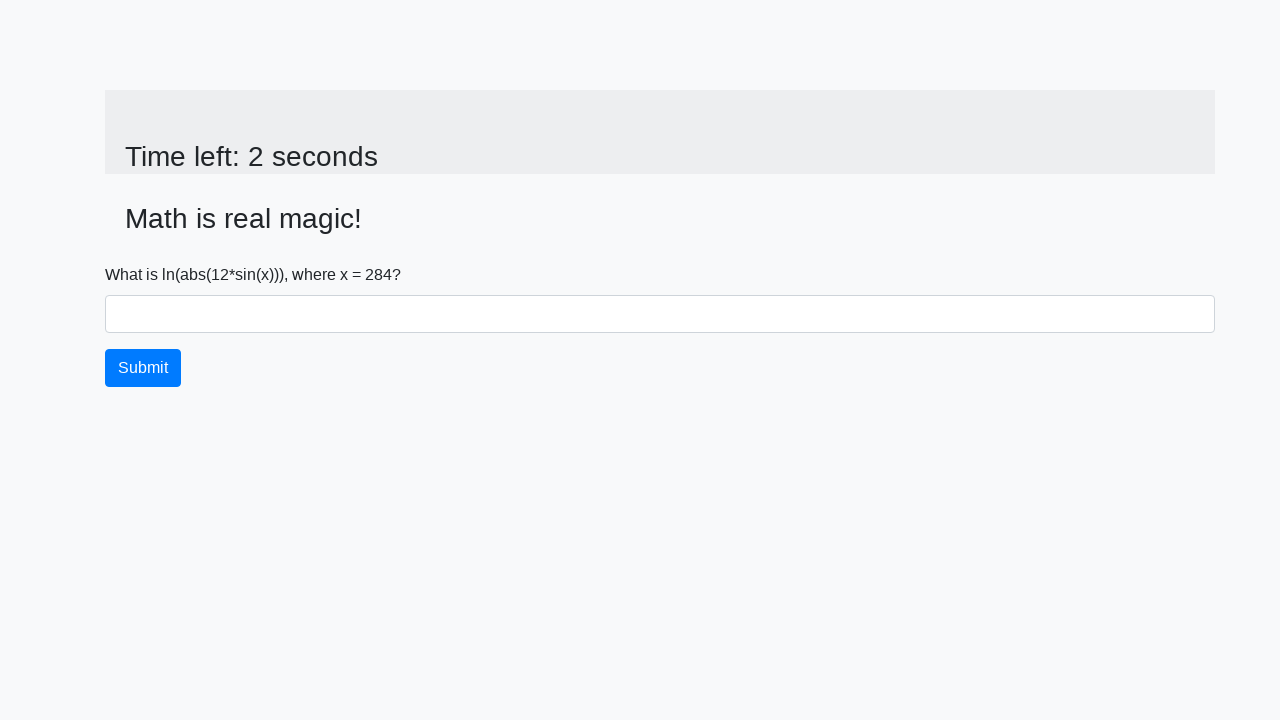

Filled answer field with calculated value: 2.4347326951402177 on #answer
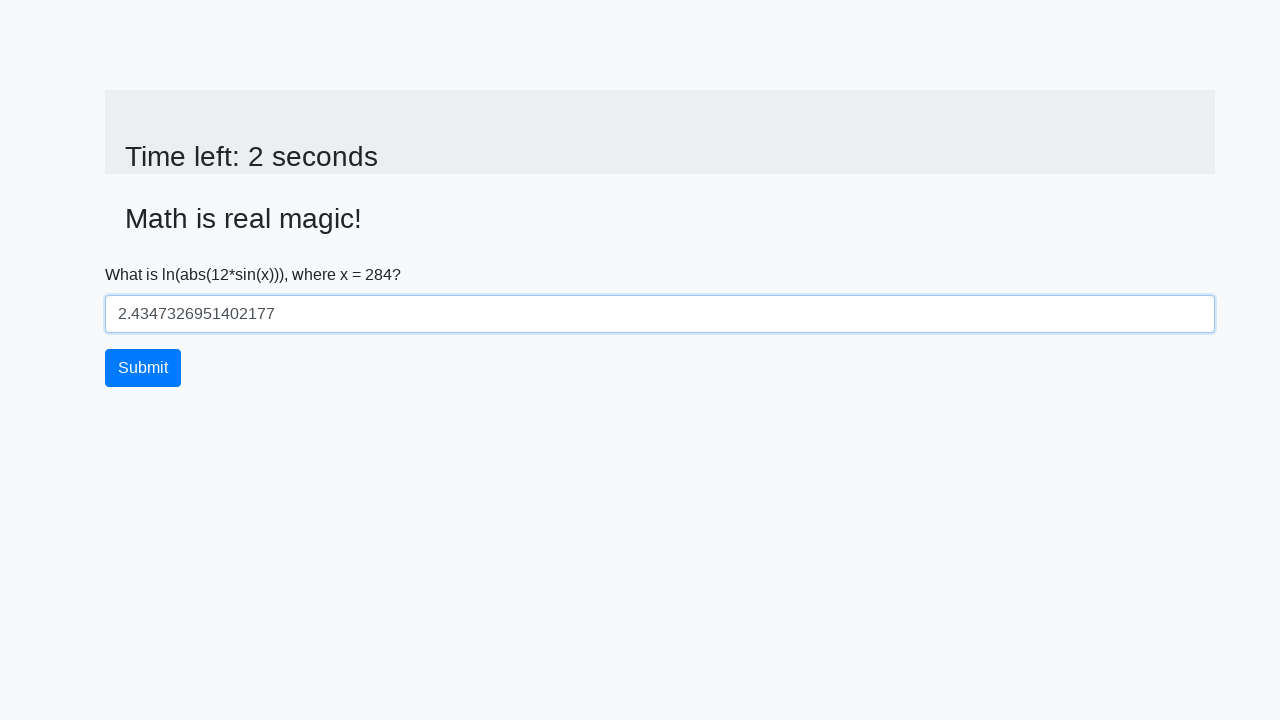

Submitted form with captcha answer at (143, 368) on button.btn.btn-primary
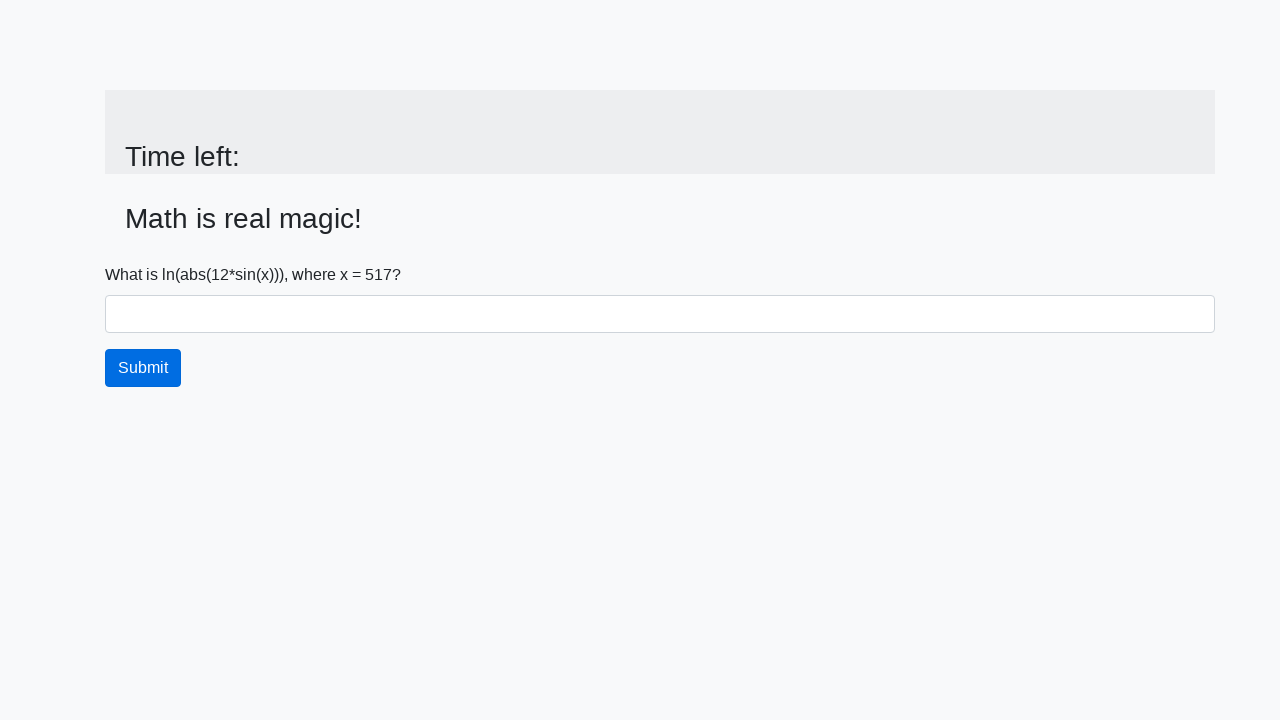

Set up dialog handler to accept result alert
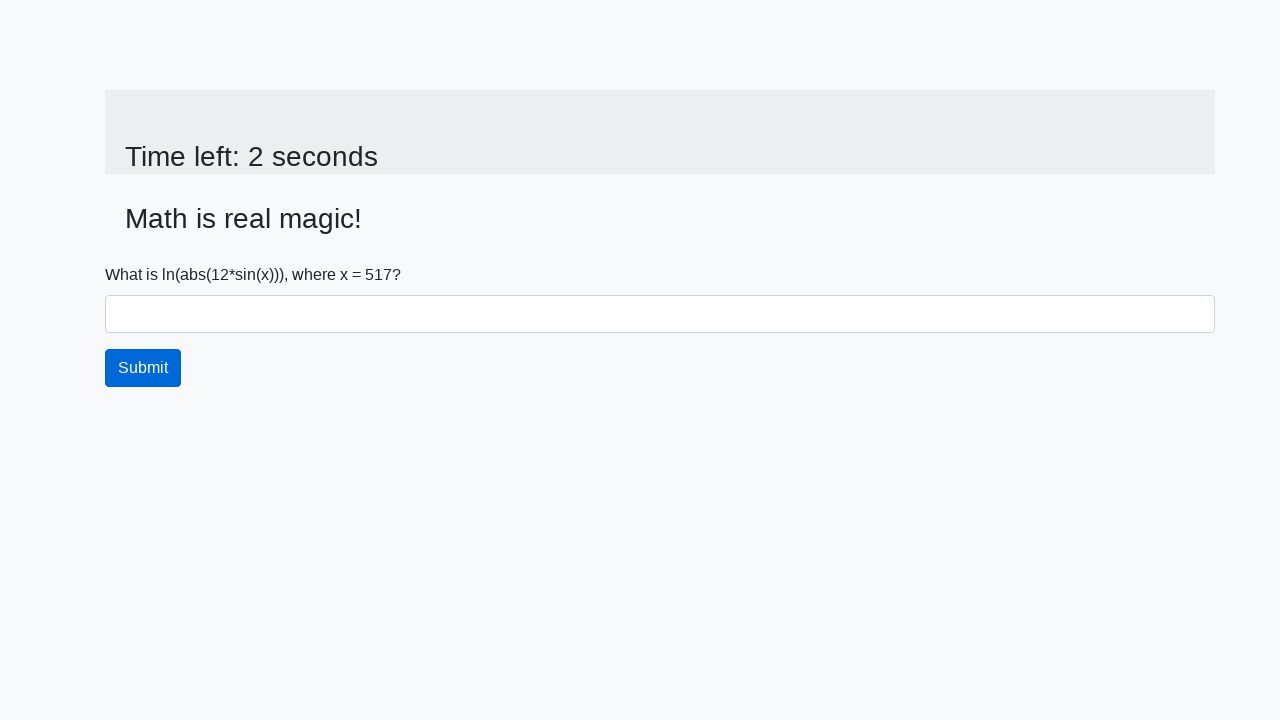

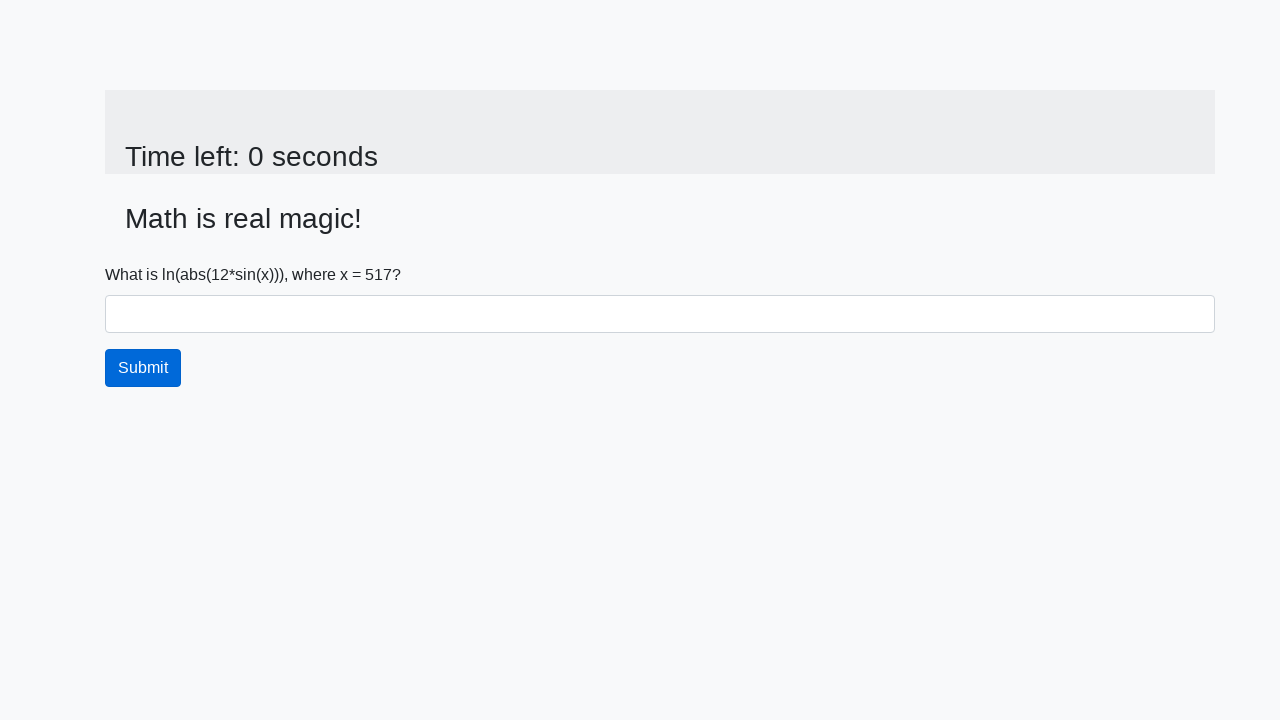